Tests login form validation by submitting empty username and password fields and verifying the "Username is required" error message appears

Starting URL: https://www.saucedemo.com/

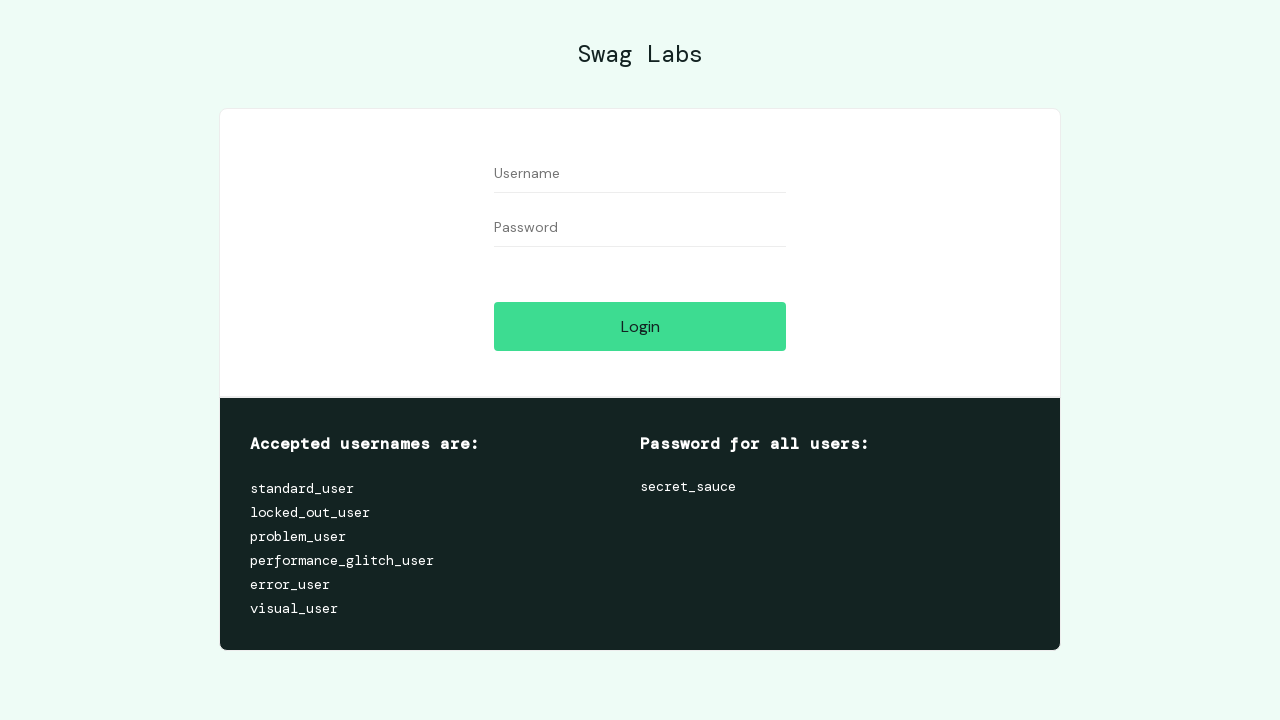

Username input field loaded
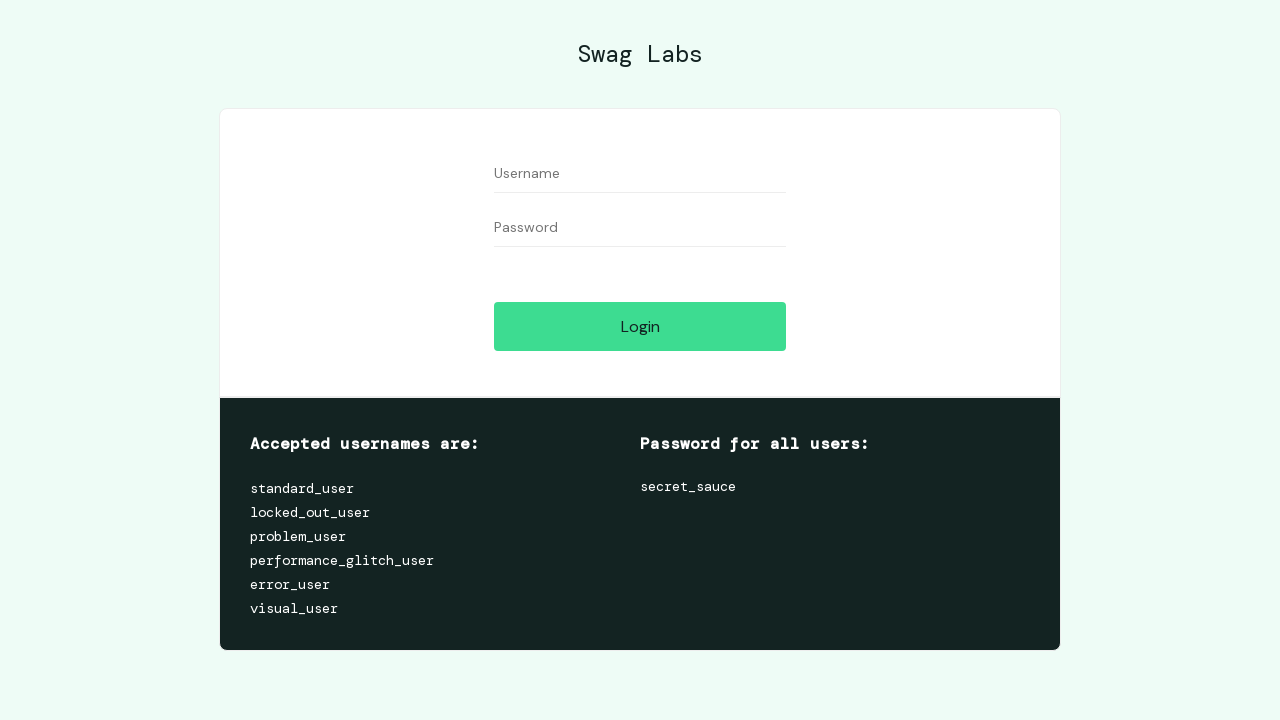

Password input field loaded
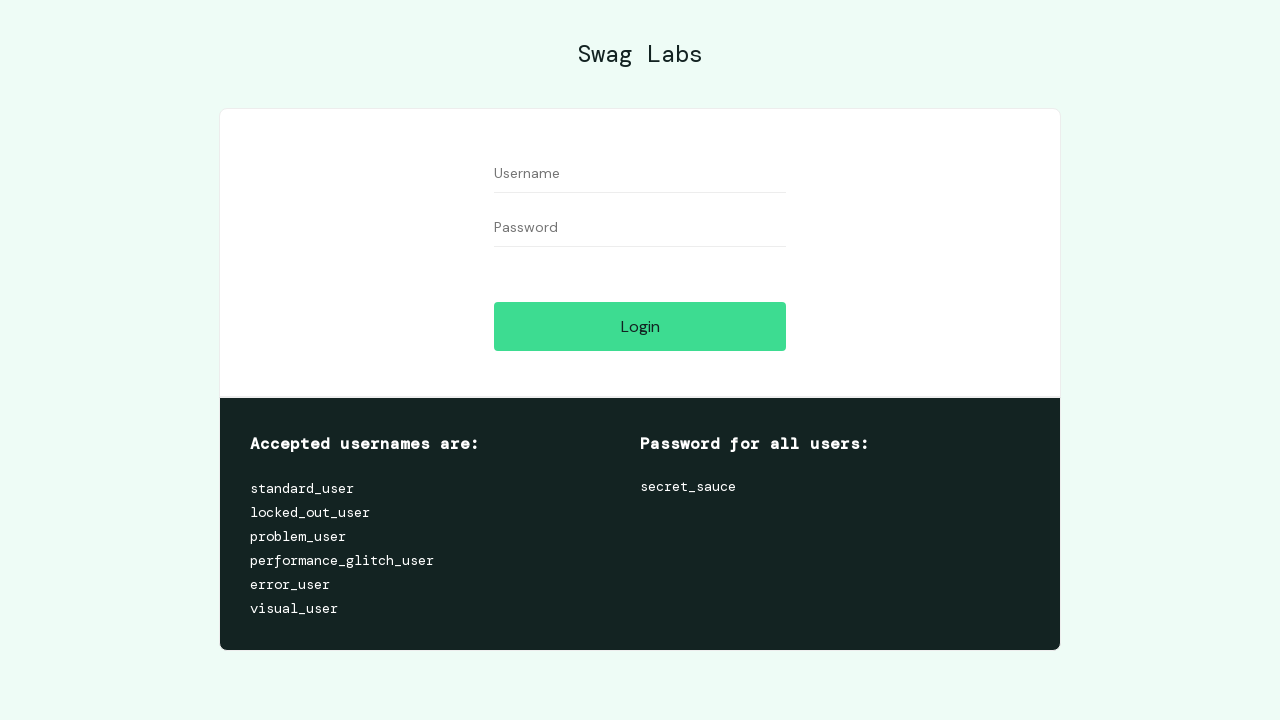

Clicked login button with empty username and password fields at (640, 326) on #login-button
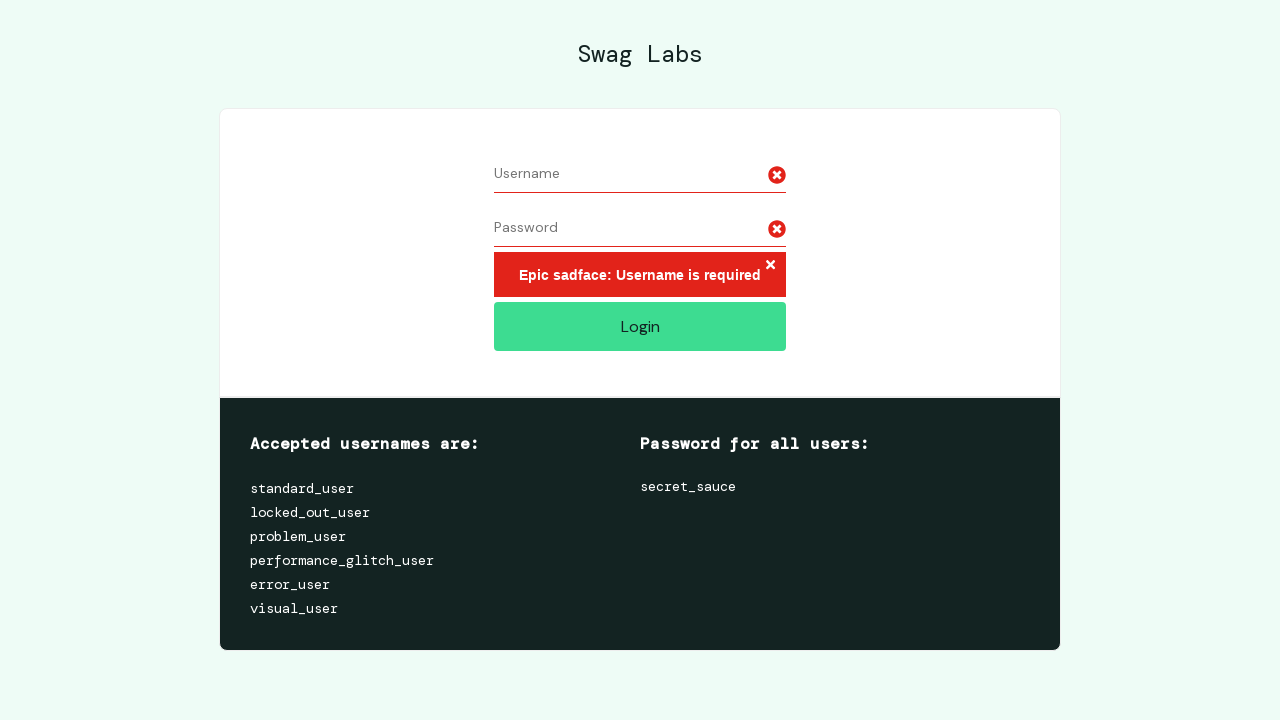

Error message element appeared
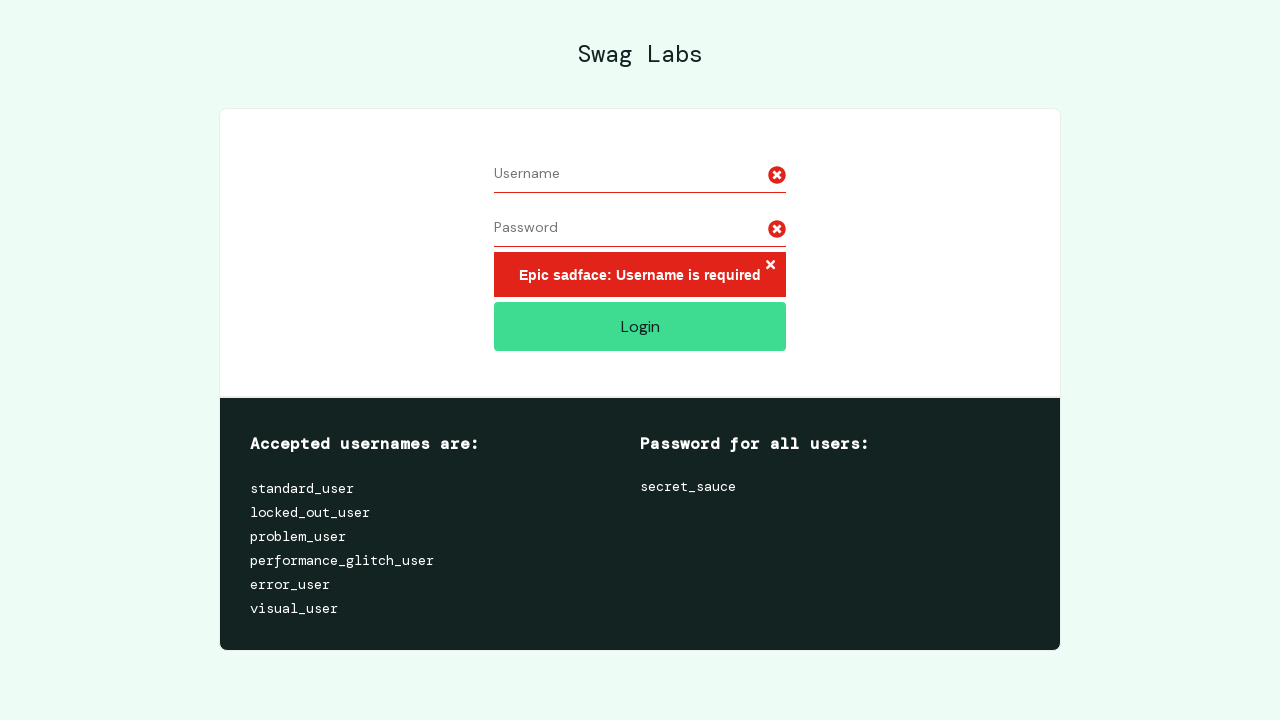

Verified error message text is 'Epic sadface: Username is required'
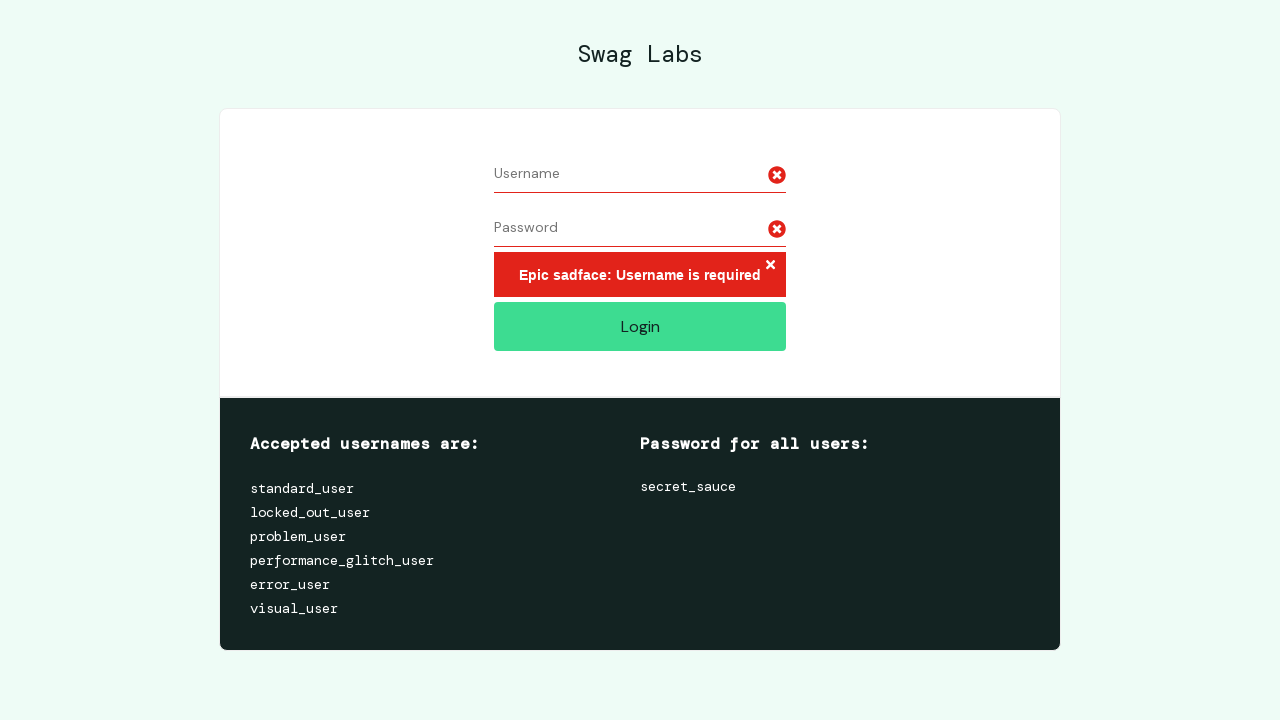

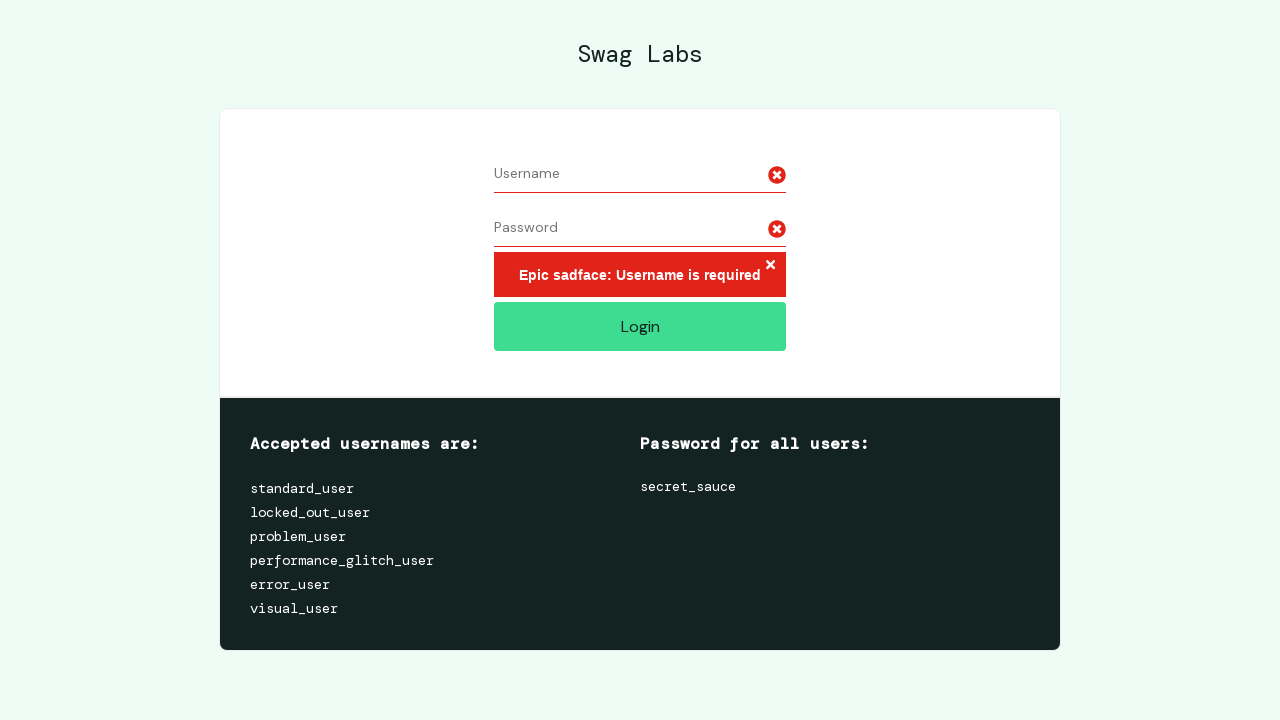